Tests checkbox functionality by selecting multiple checkboxes and verifying the result text

Starting URL: https://kristinek.github.io/site/examples/actions

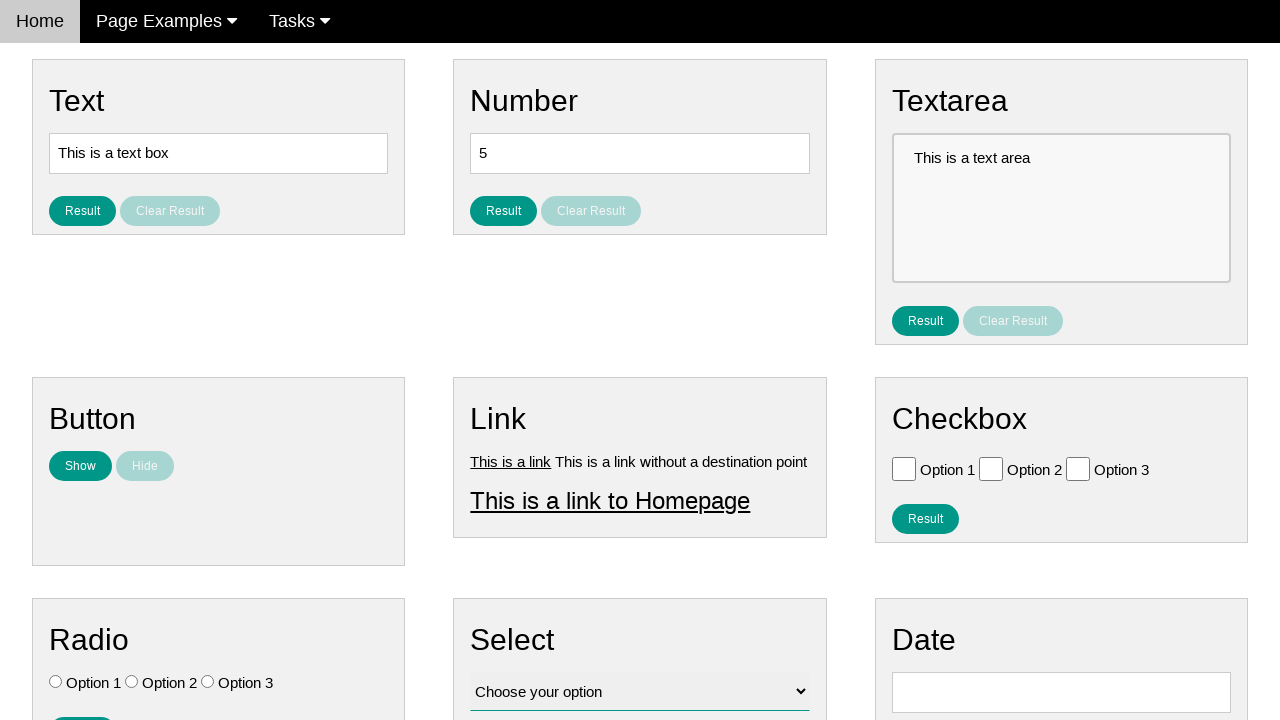

Clicked 'Option 2' checkbox at (991, 468) on .w3-check[value='Option 2']
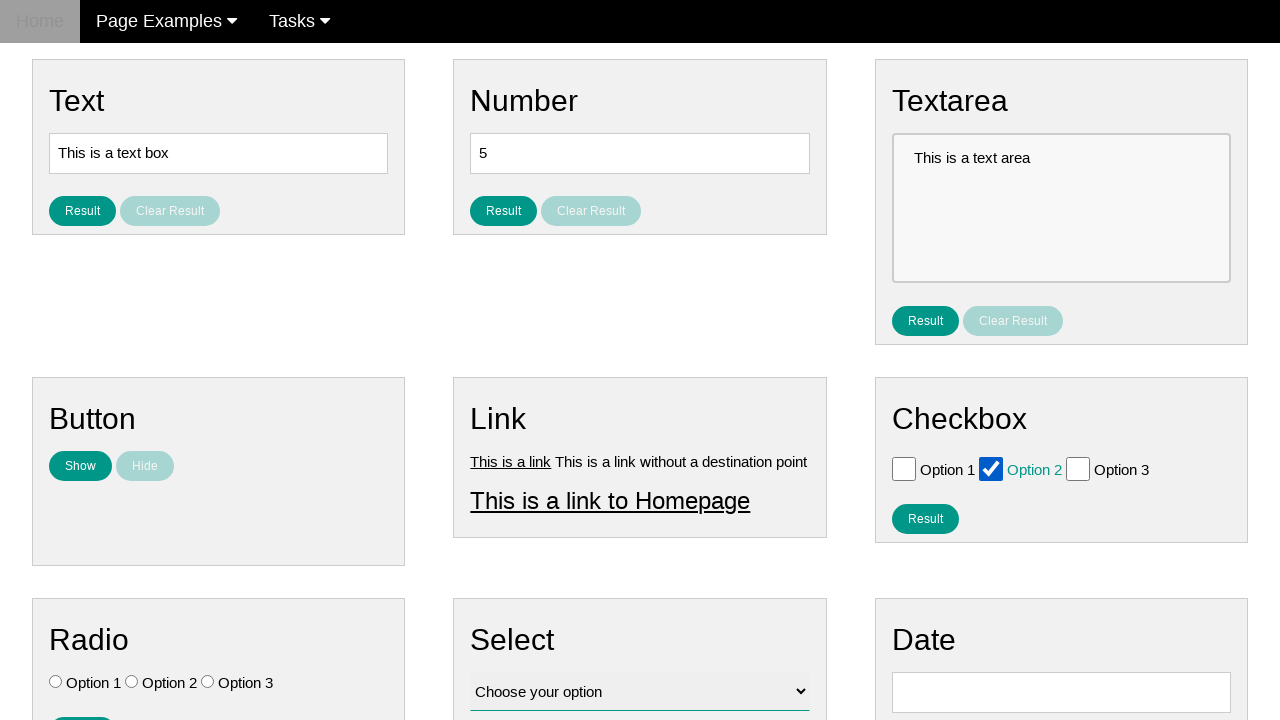

Clicked 'Option 3' checkbox at (1078, 468) on #vfb-6-2
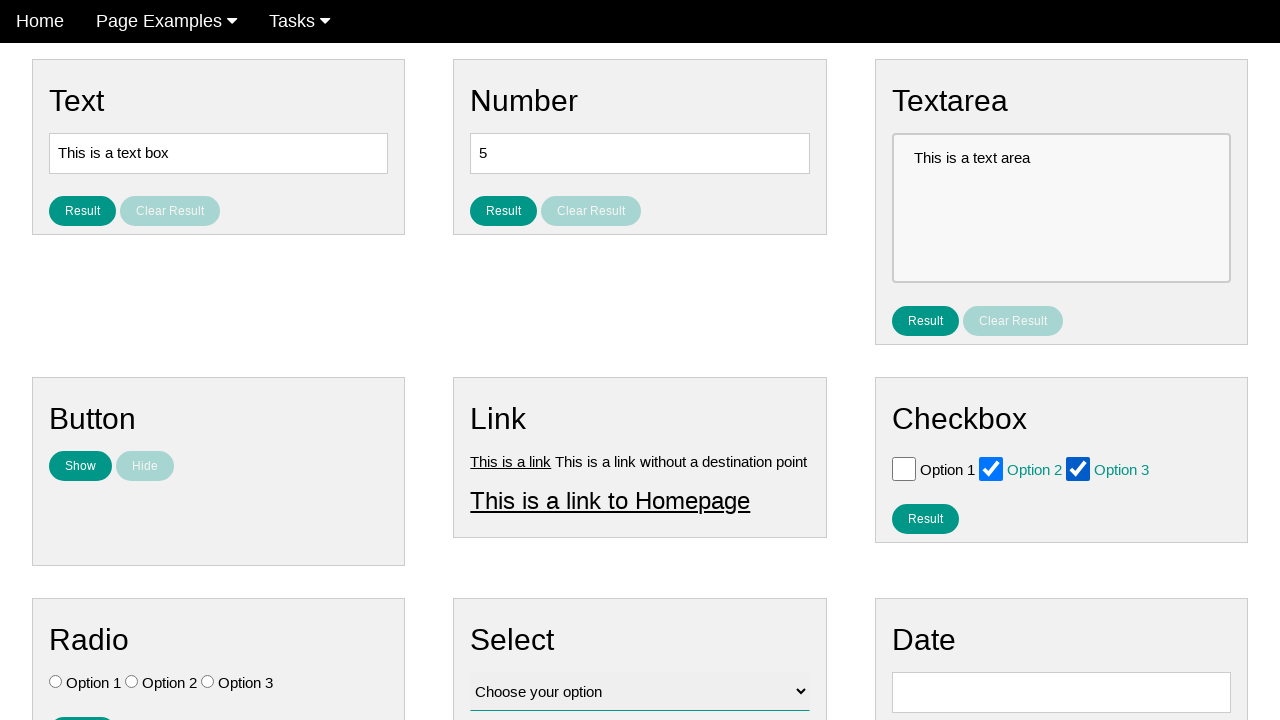

Clicked result button to show selected checkbox values at (925, 518) on .w3-small#result_button_checkbox
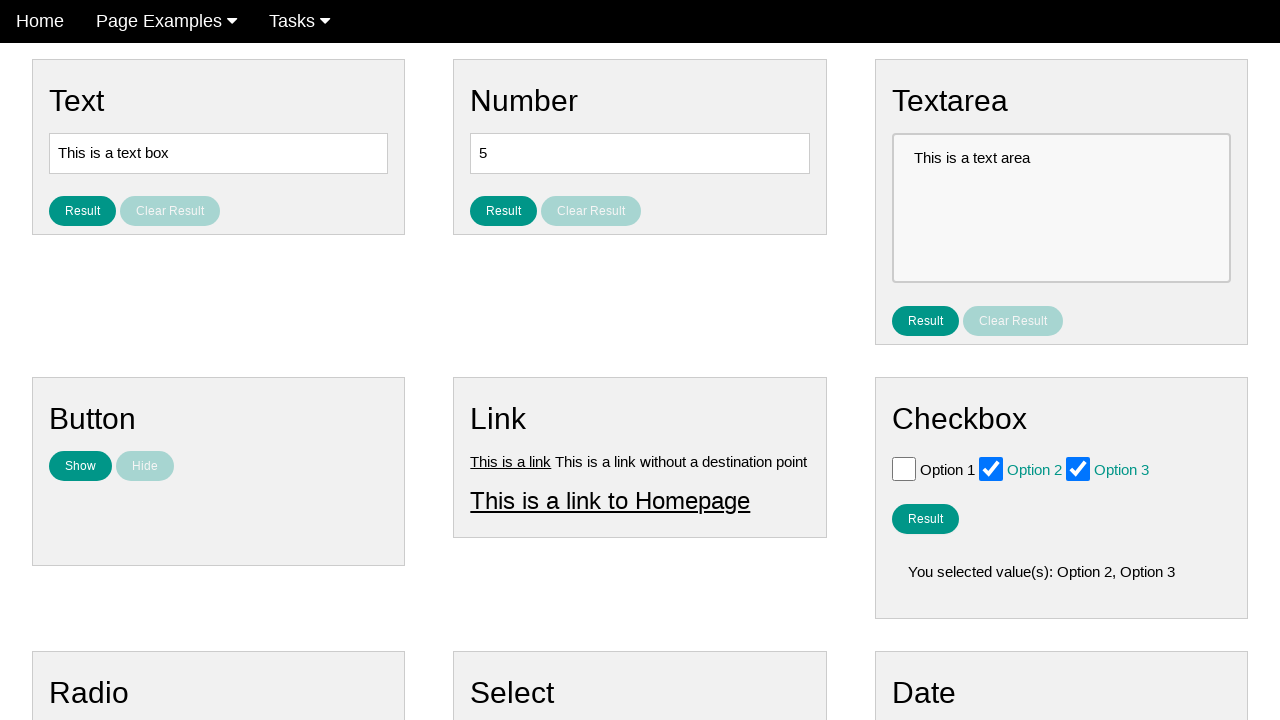

Result text displayed with selected checkbox values
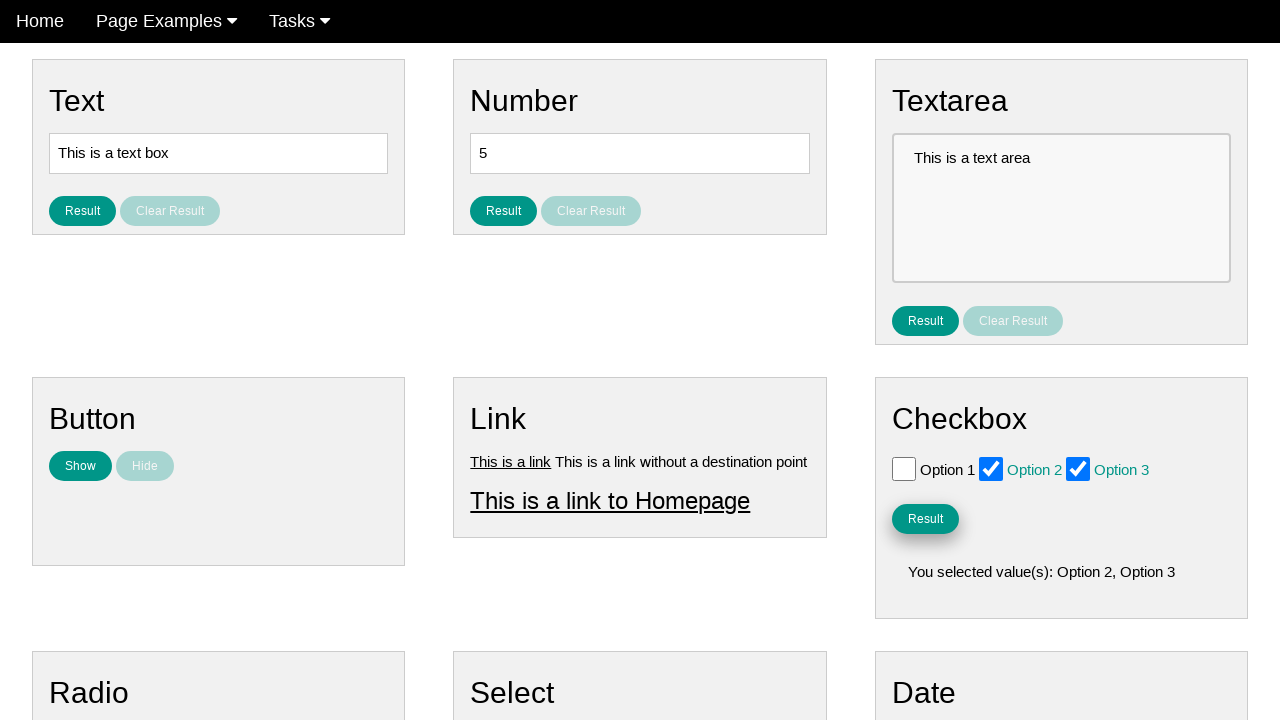

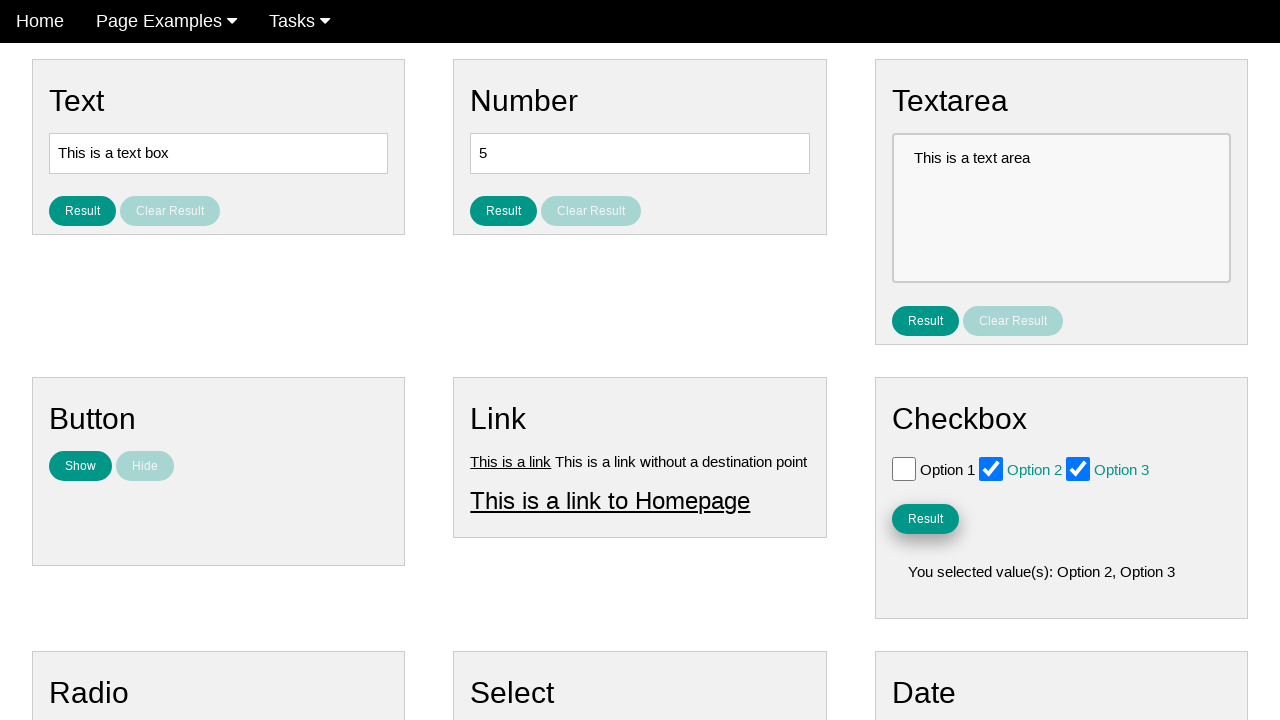